Navigates directly to a committee page on the Missouri Ethics Commission website and clicks on the Reports tab to view committee reports.

Starting URL: https://mec.mo.gov/MEC/Campaign_Finance/CommInfo.aspx?MECID=C211676

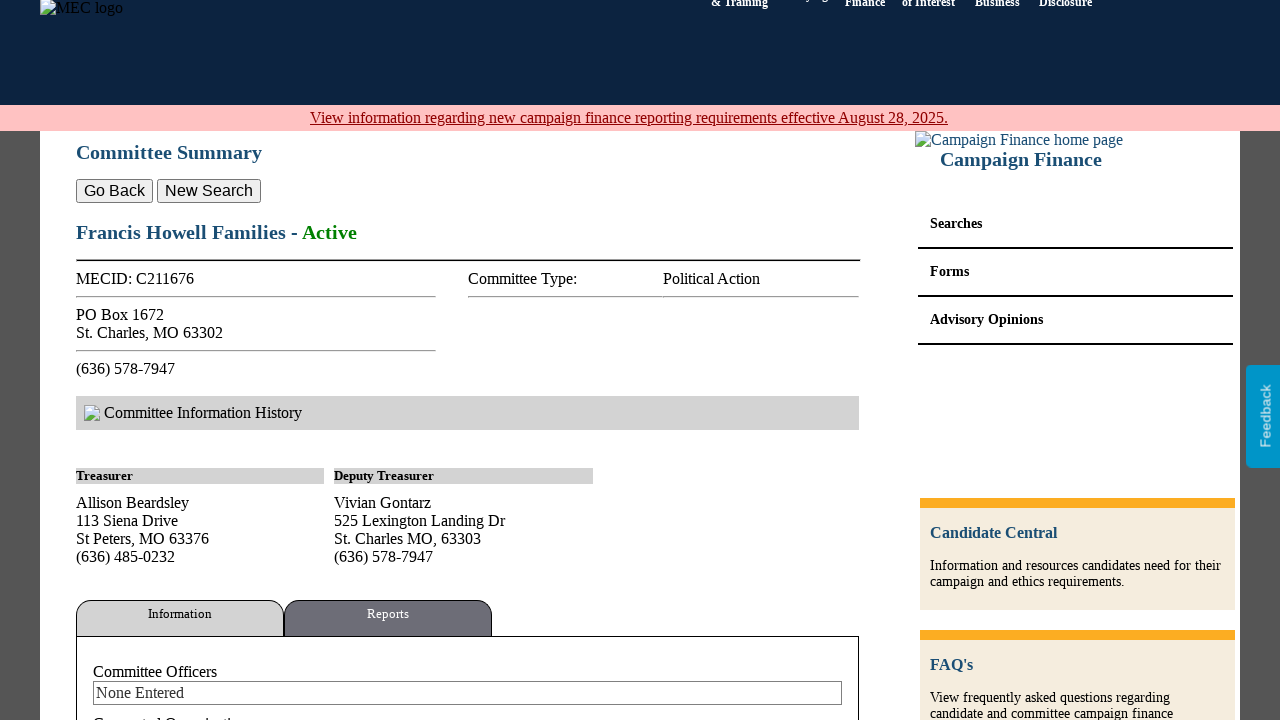

Waited for committee page to load
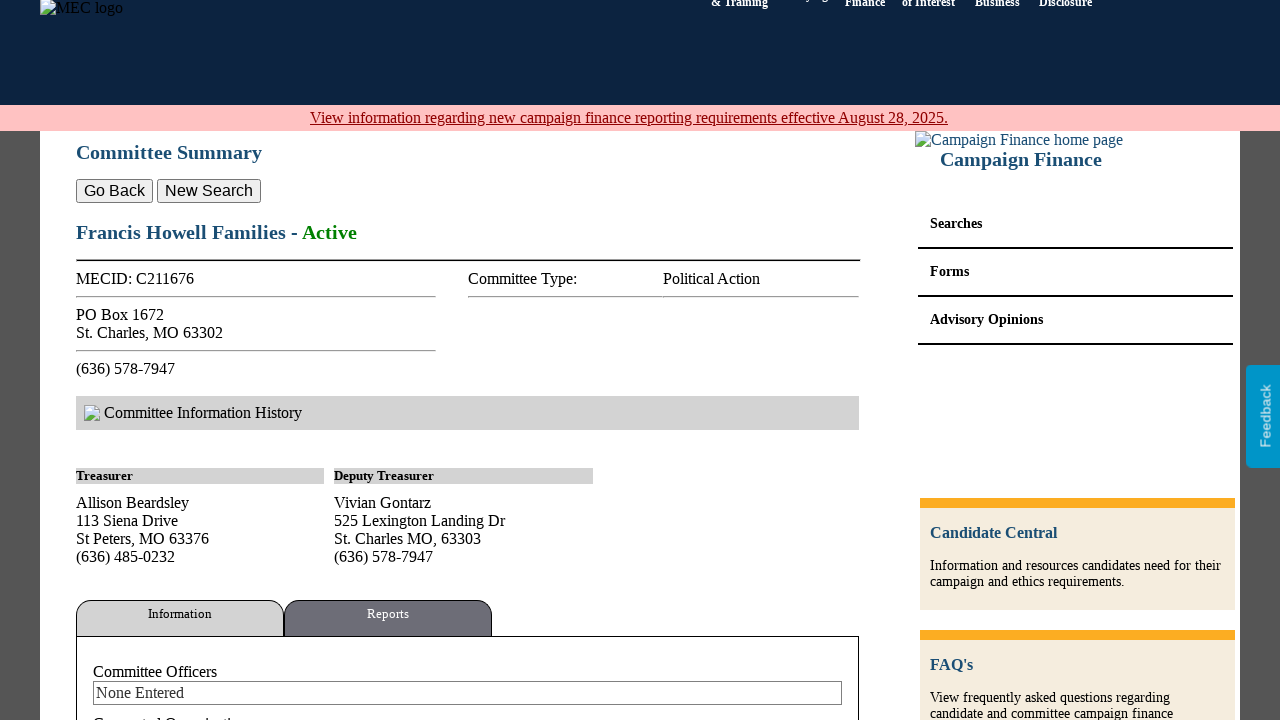

Clicked on Reports tab at (388, 618) on a:text('Reports')
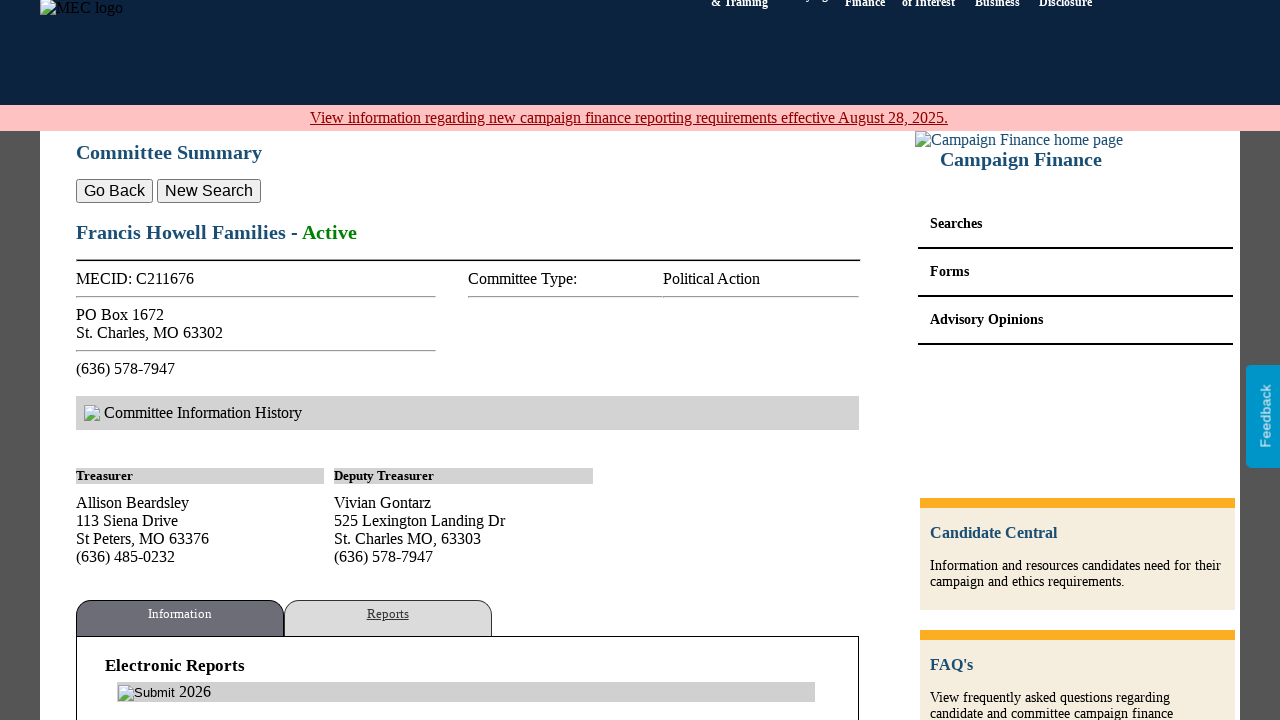

Waited for reports section to load
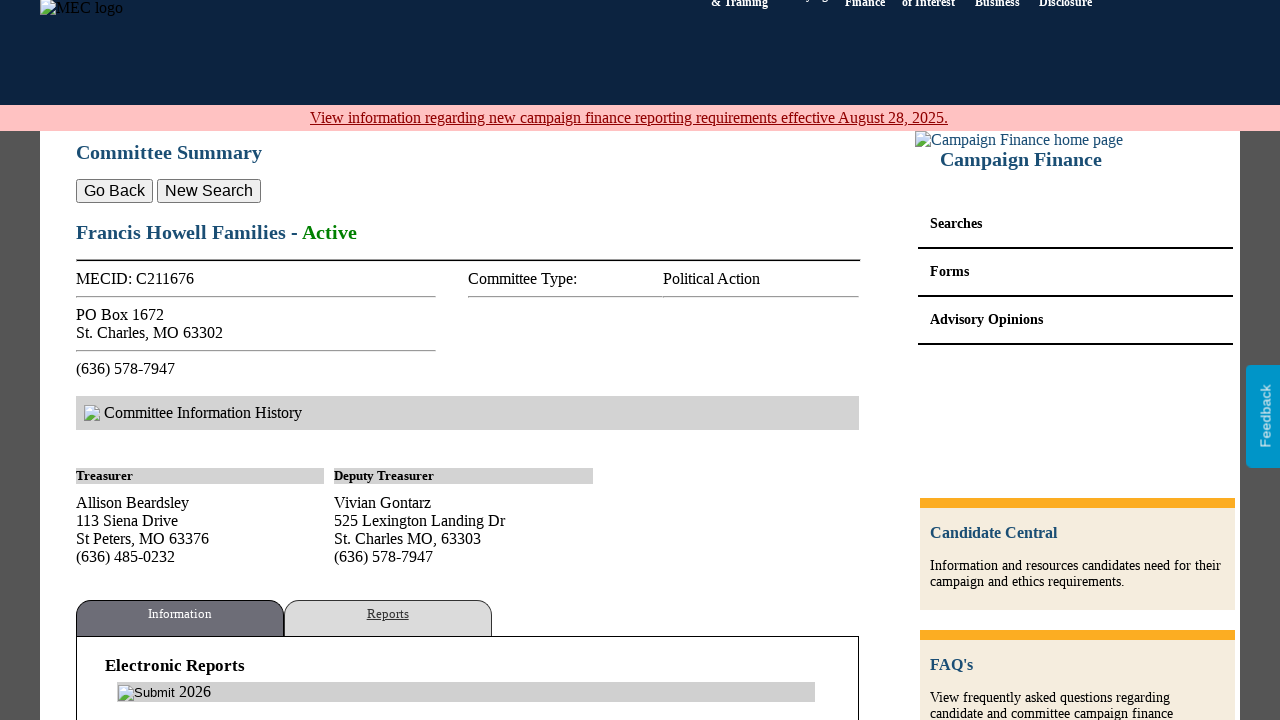

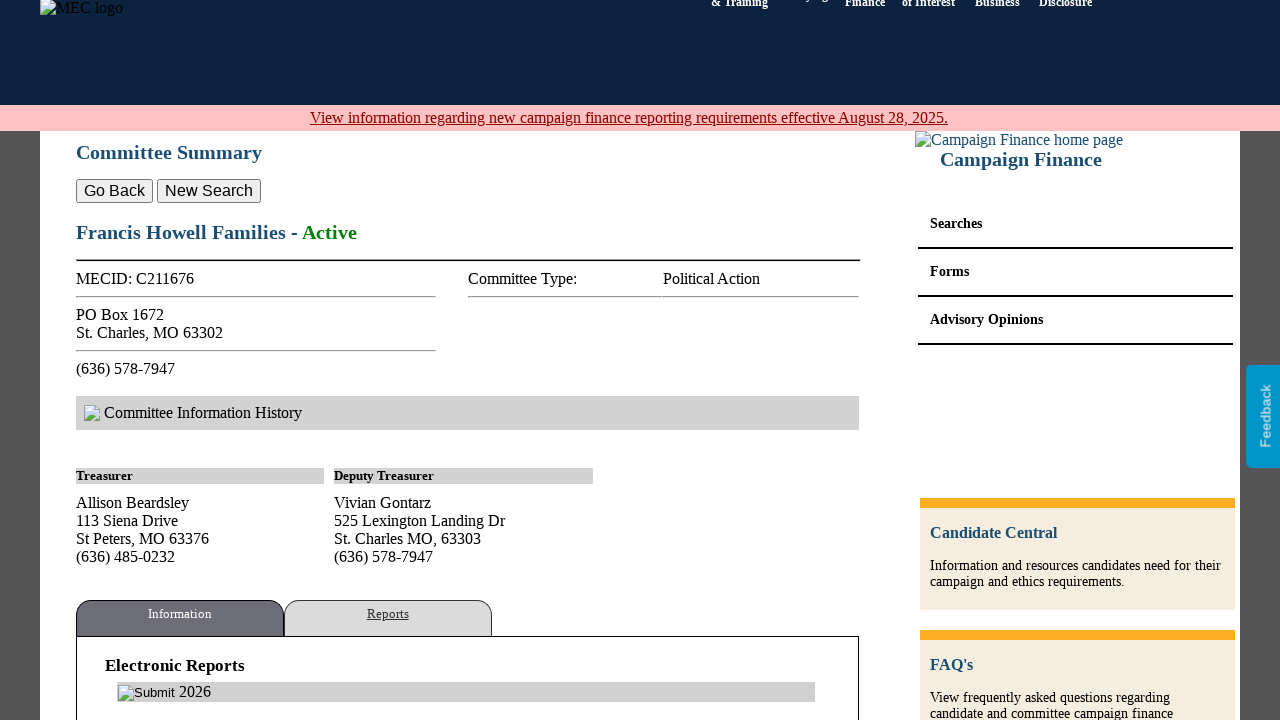